Tests clicking a Start button and waiting for a hidden element to become visible after loading

Starting URL: https://the-internet.herokuapp.com/dynamic_loading/1

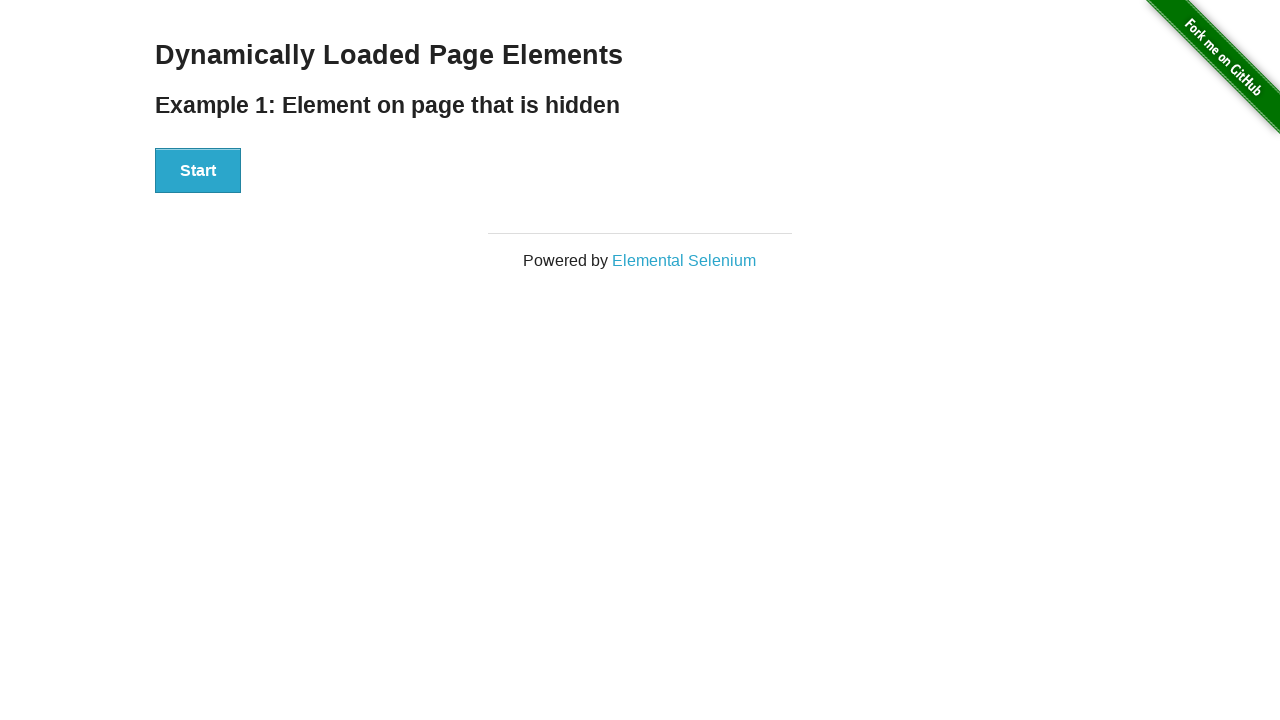

Clicked the Start button to initiate dynamic loading at (198, 171) on button:has-text('Start')
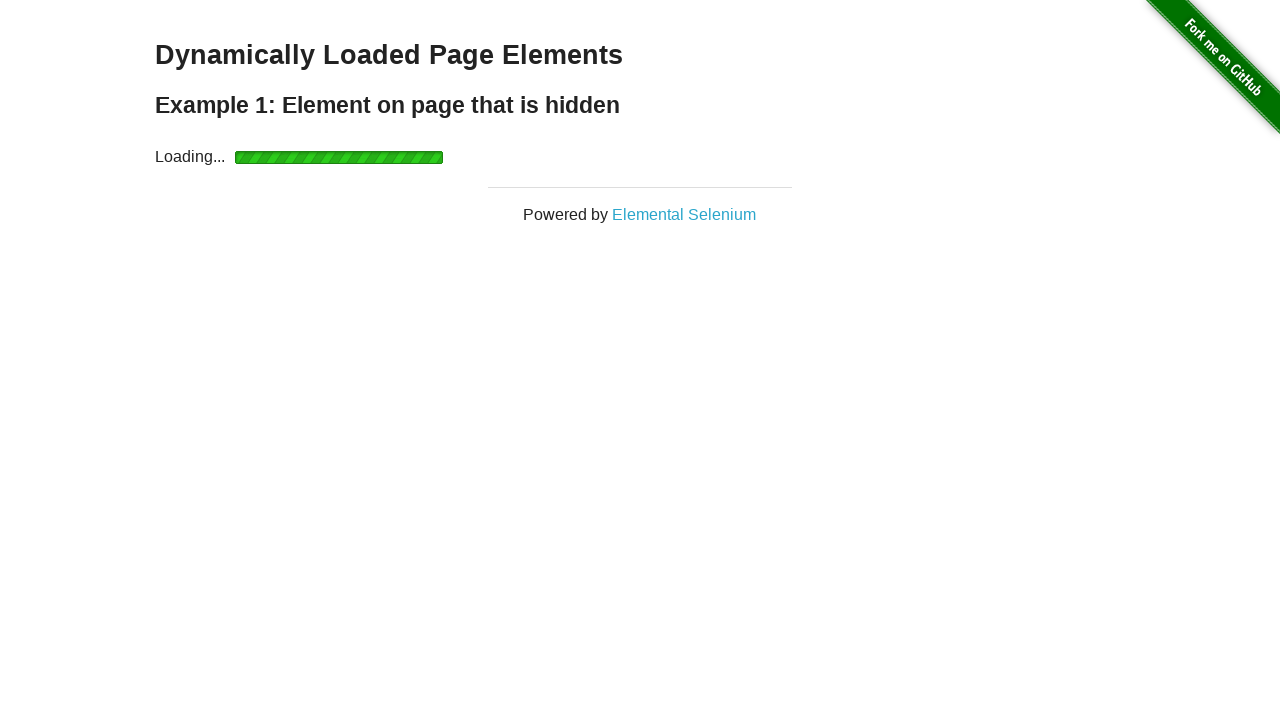

Waited for the finish element to become visible after loading
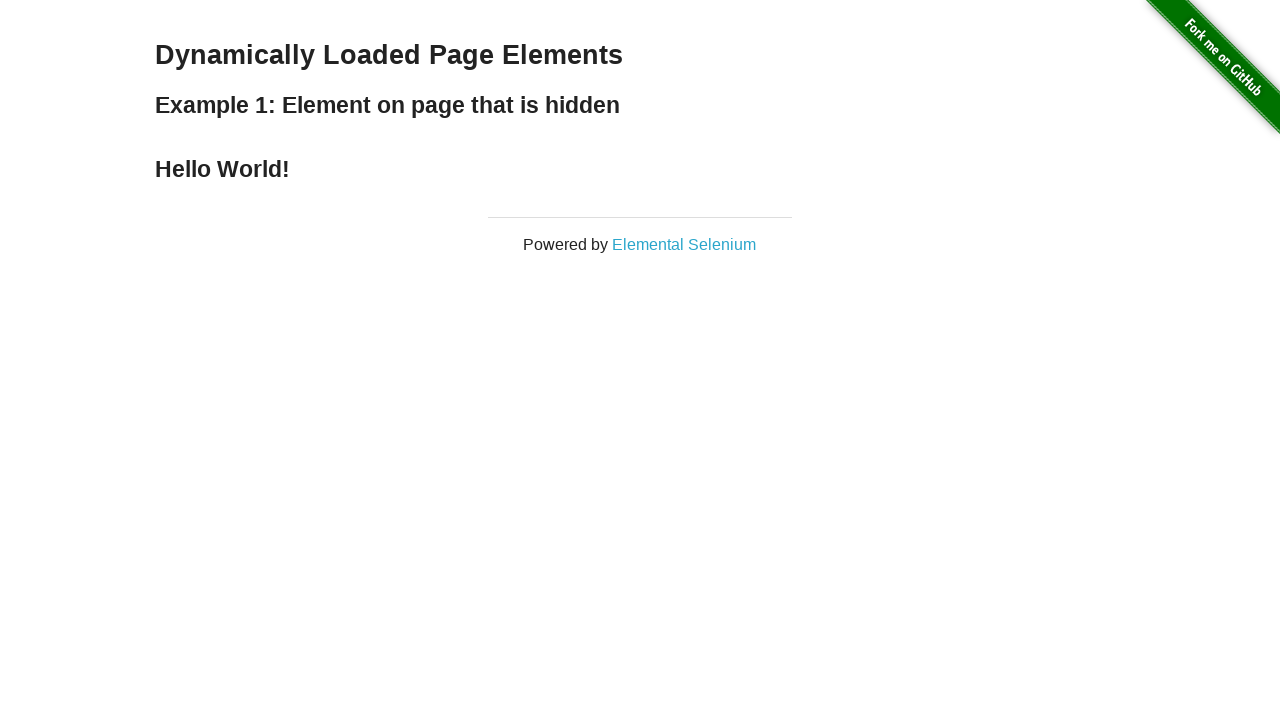

Verified that the finish element is visible
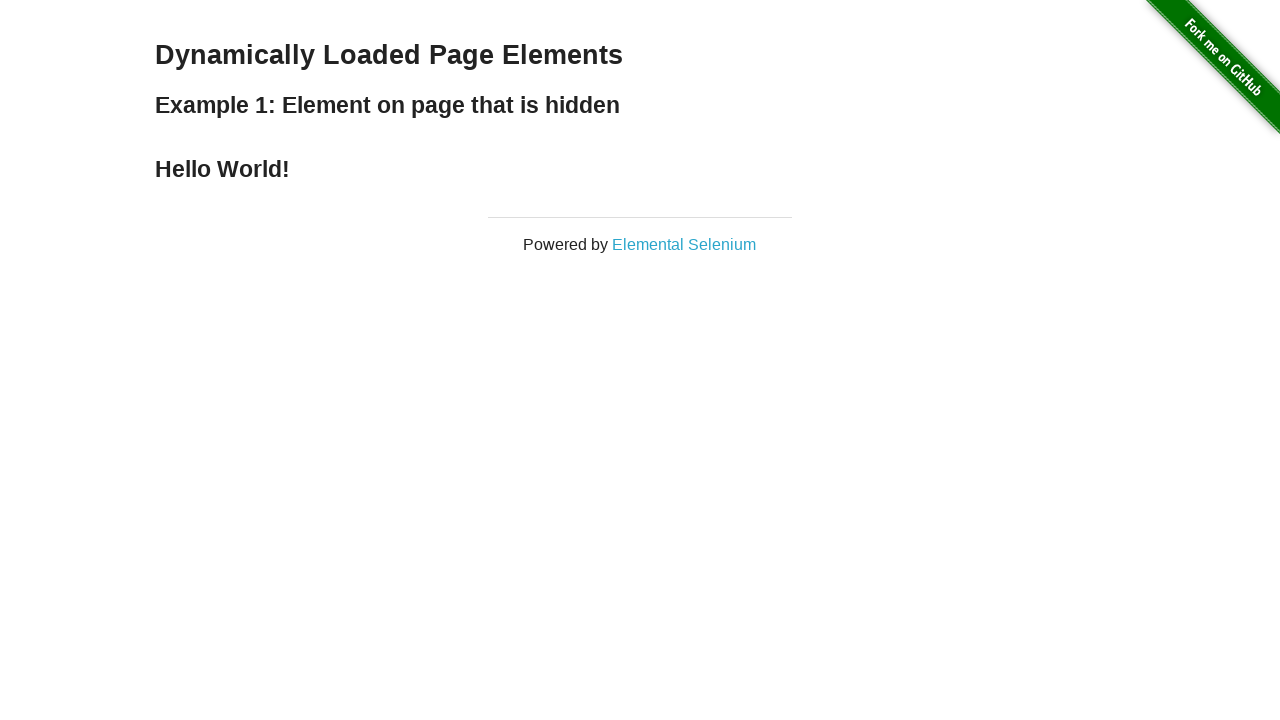

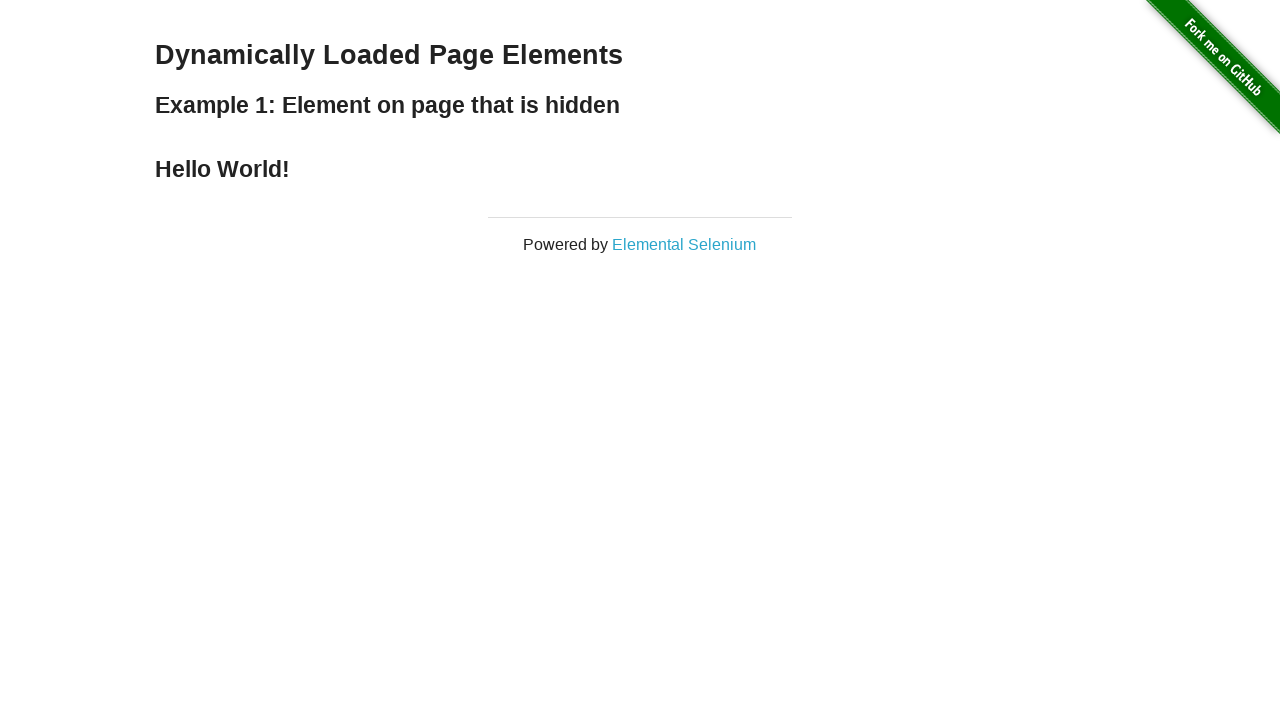